Tests registration form validation by submitting empty fields and verifying all required field error messages appear

Starting URL: https://alada.vn/tai-khoan/dang-ky.html

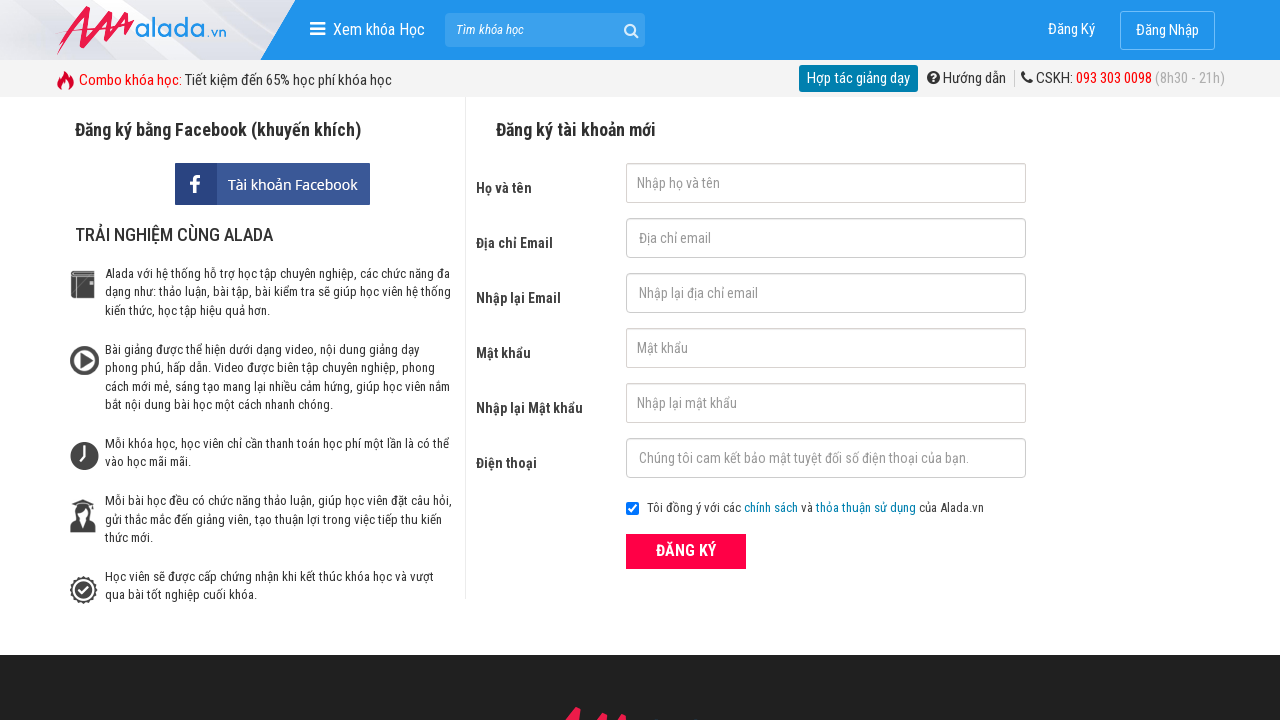

Cleared first name field on #txtFirstname
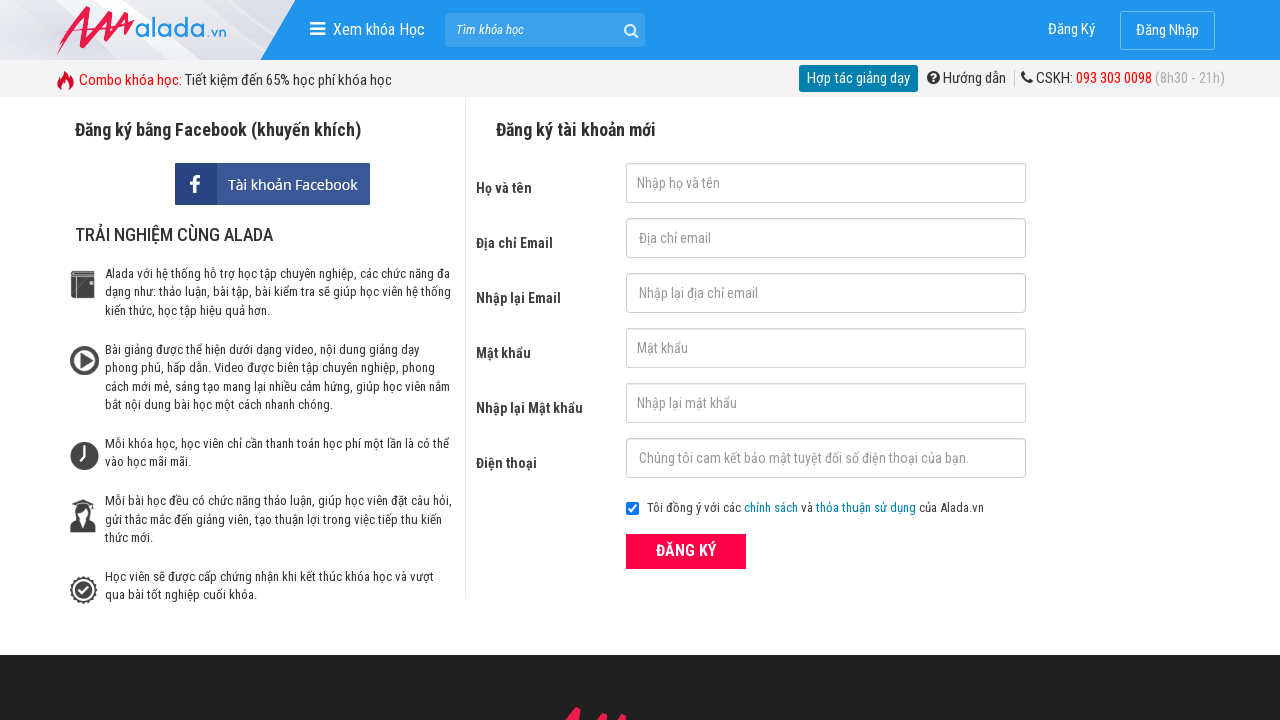

Cleared email field on #txtEmail
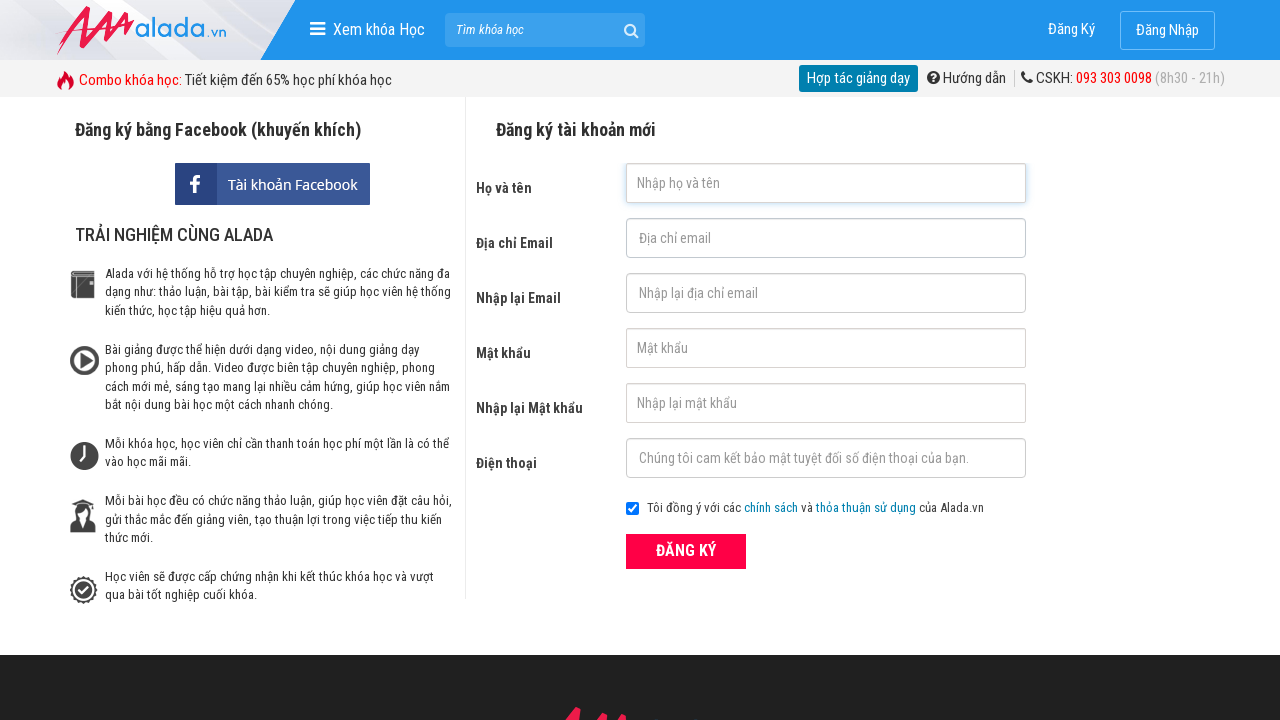

Cleared confirm email field on #txtCEmail
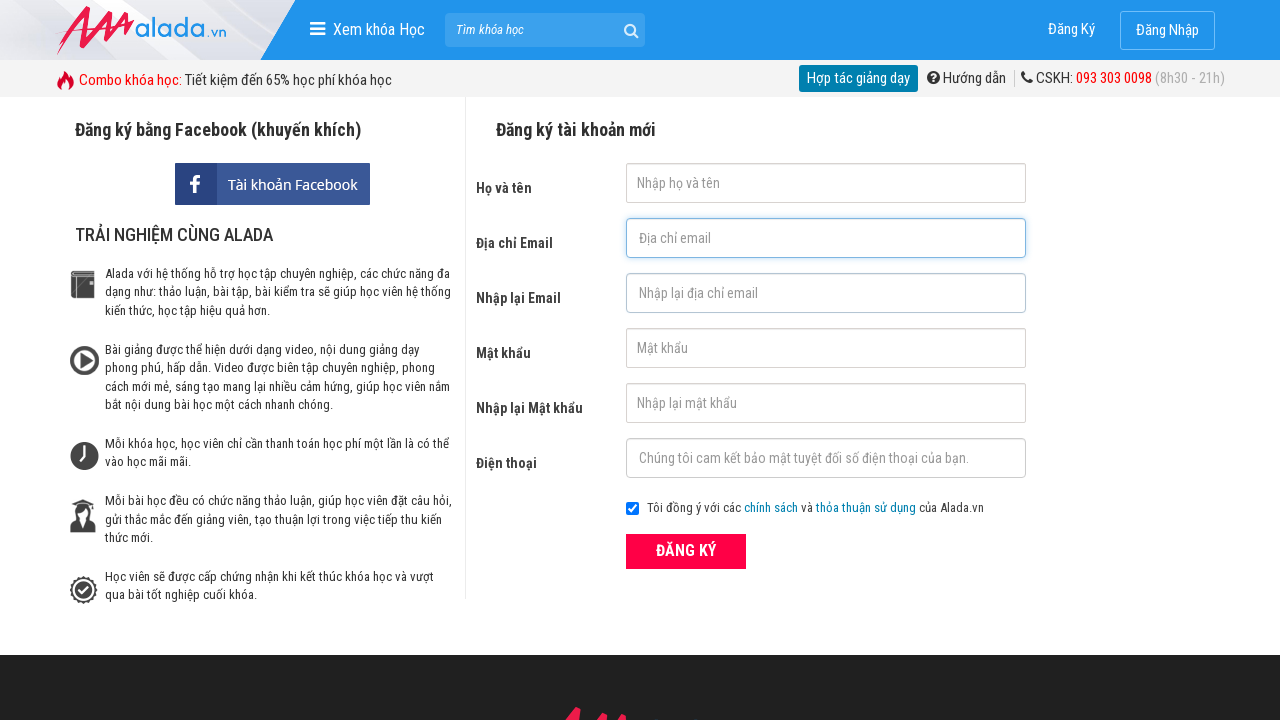

Cleared password field on #txtPassword
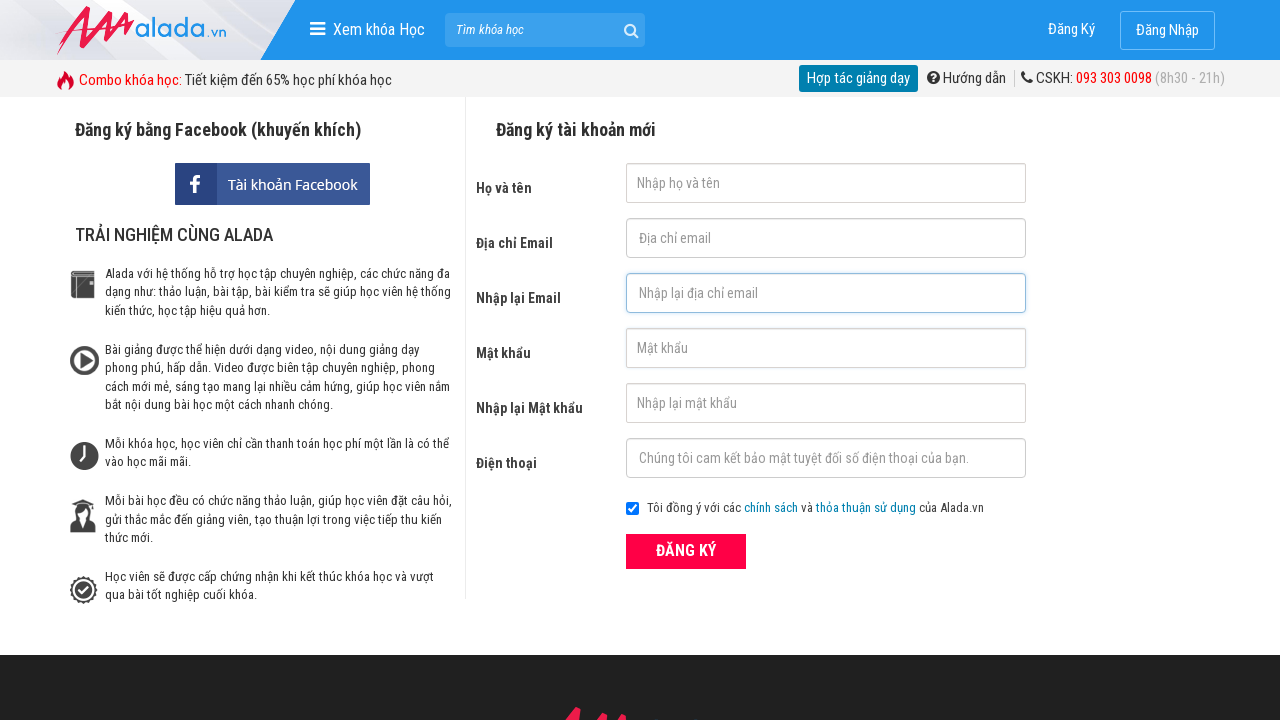

Cleared confirm password field on #txtCPassword
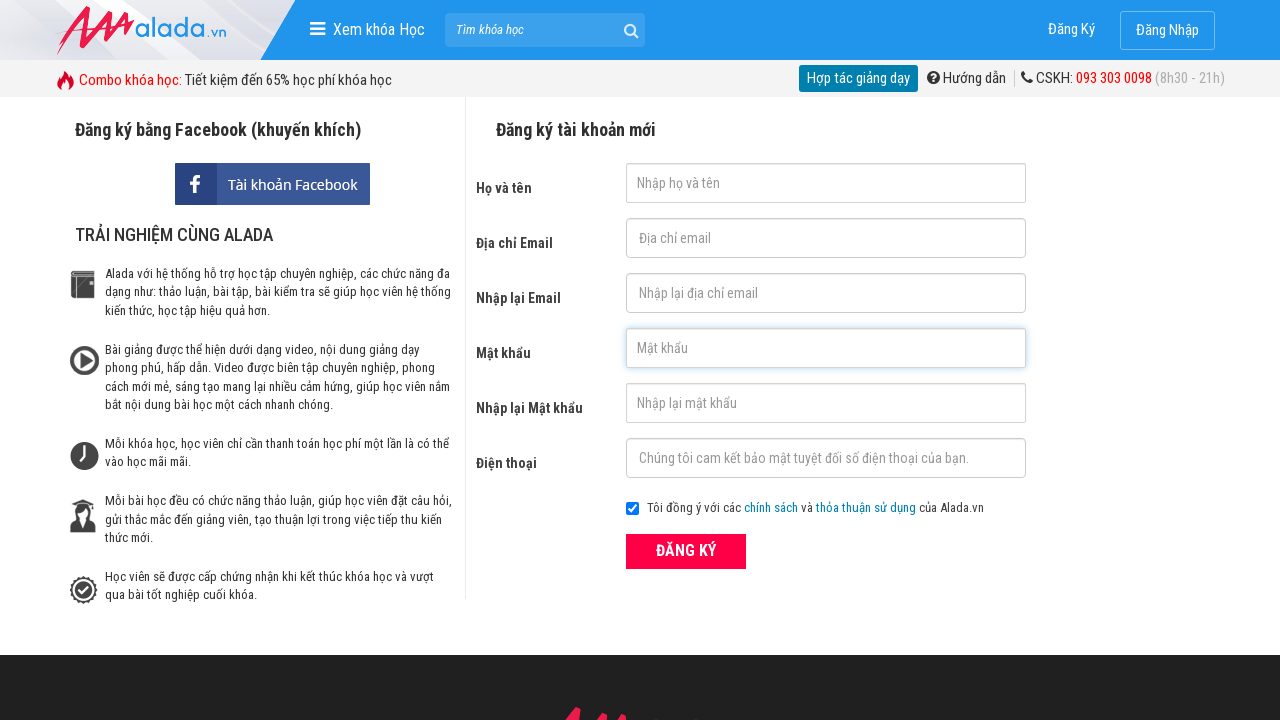

Cleared phone number field on #txtPhone
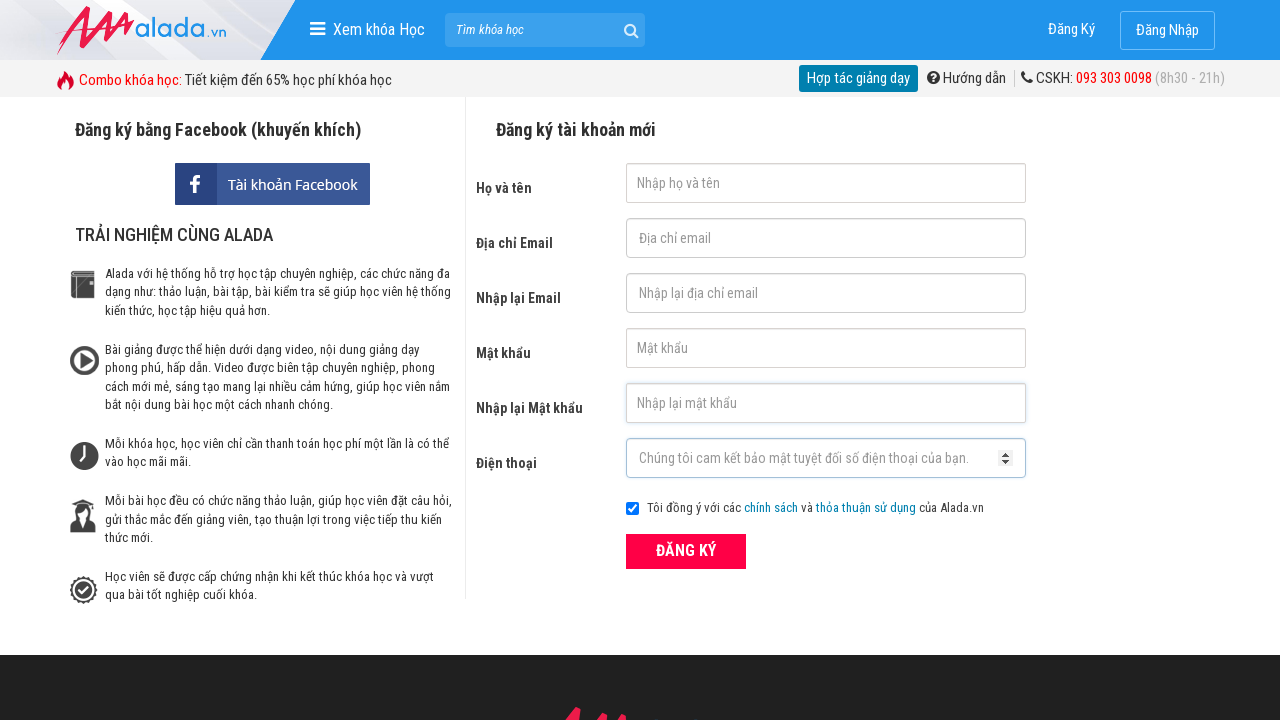

Clicked ĐĂNG KÝ (register) button with empty fields at (686, 551) on xpath=//div[@class='columm login_col_8']//button[text()='ĐĂNG KÝ']
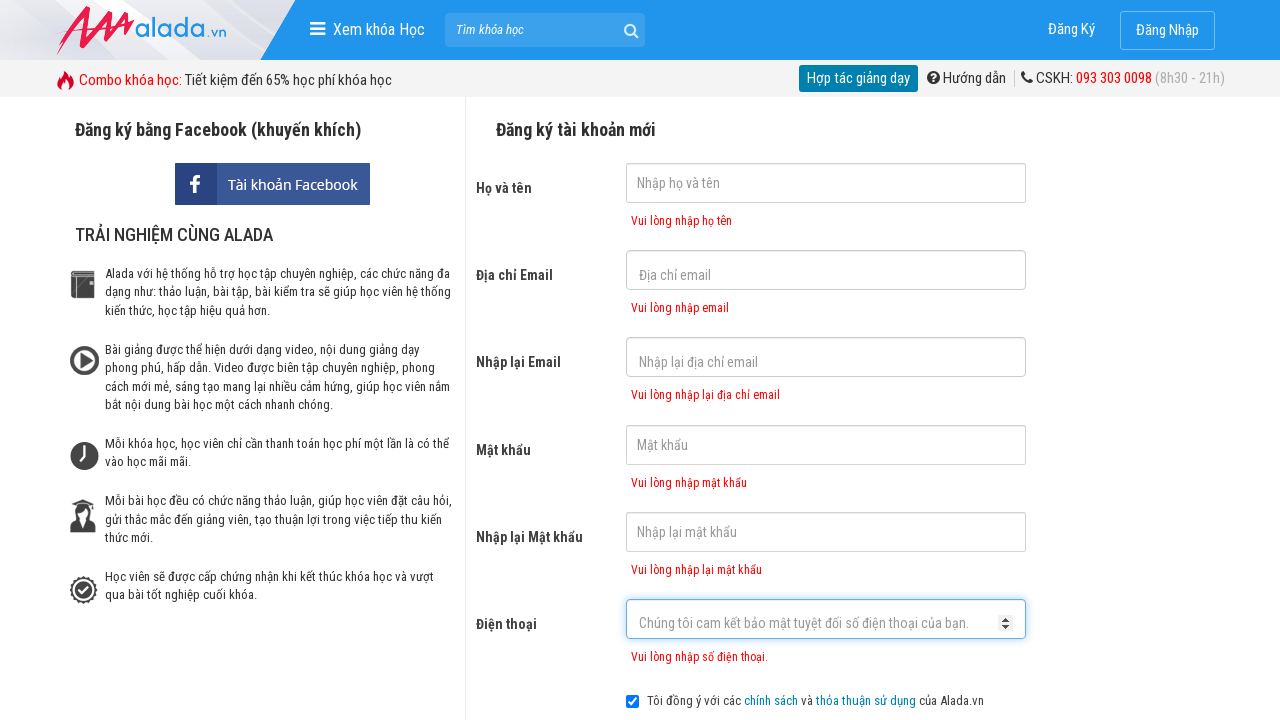

First name error message appeared
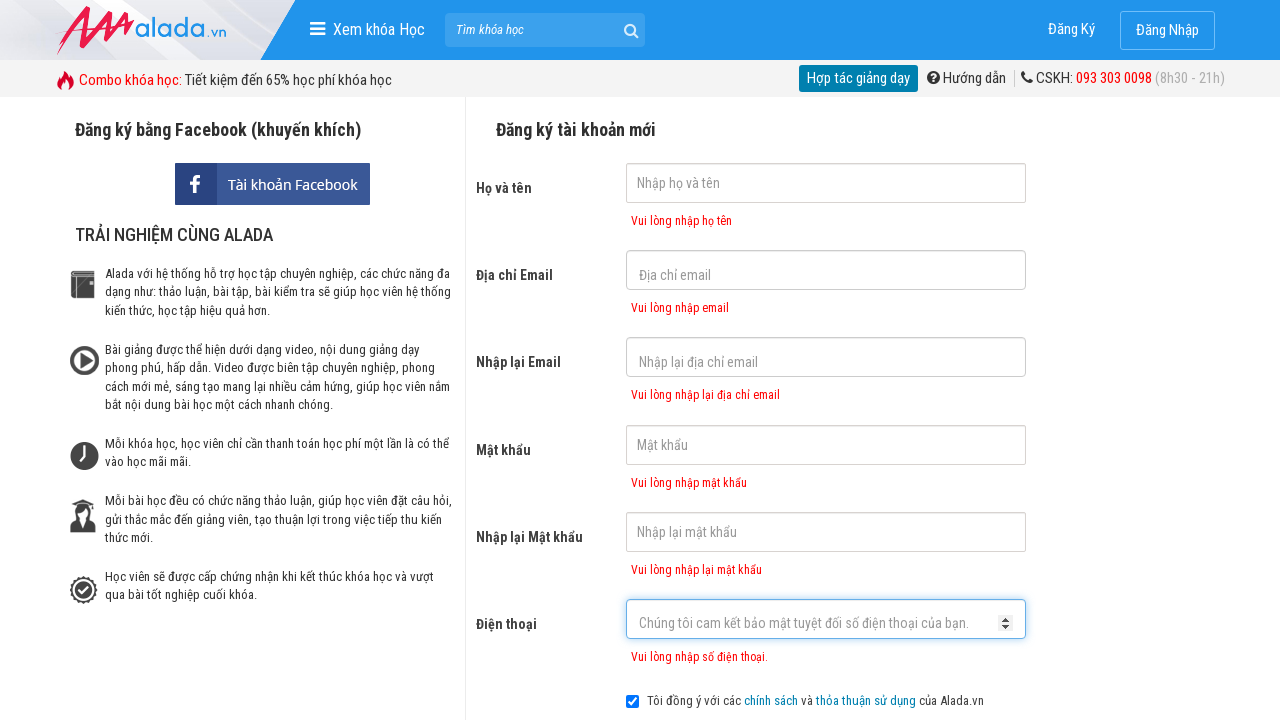

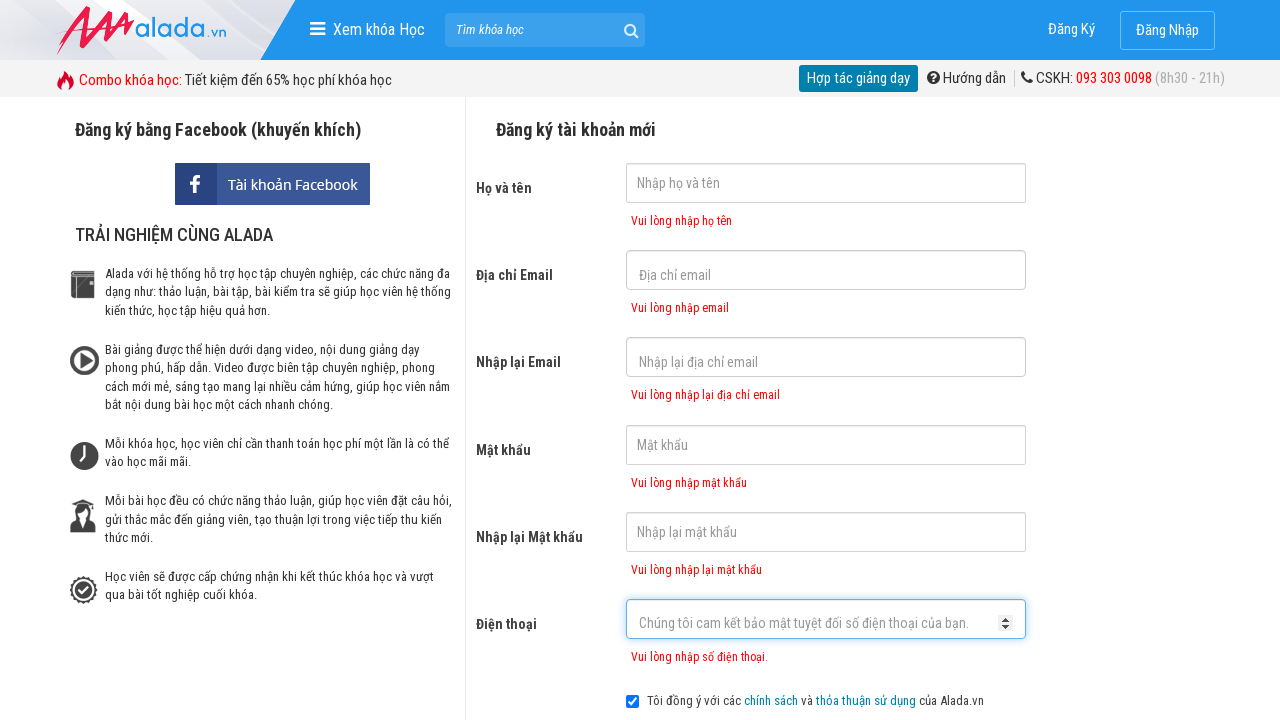